Tests that pressing Escape cancels edits and restores original text

Starting URL: https://demo.playwright.dev/todomvc

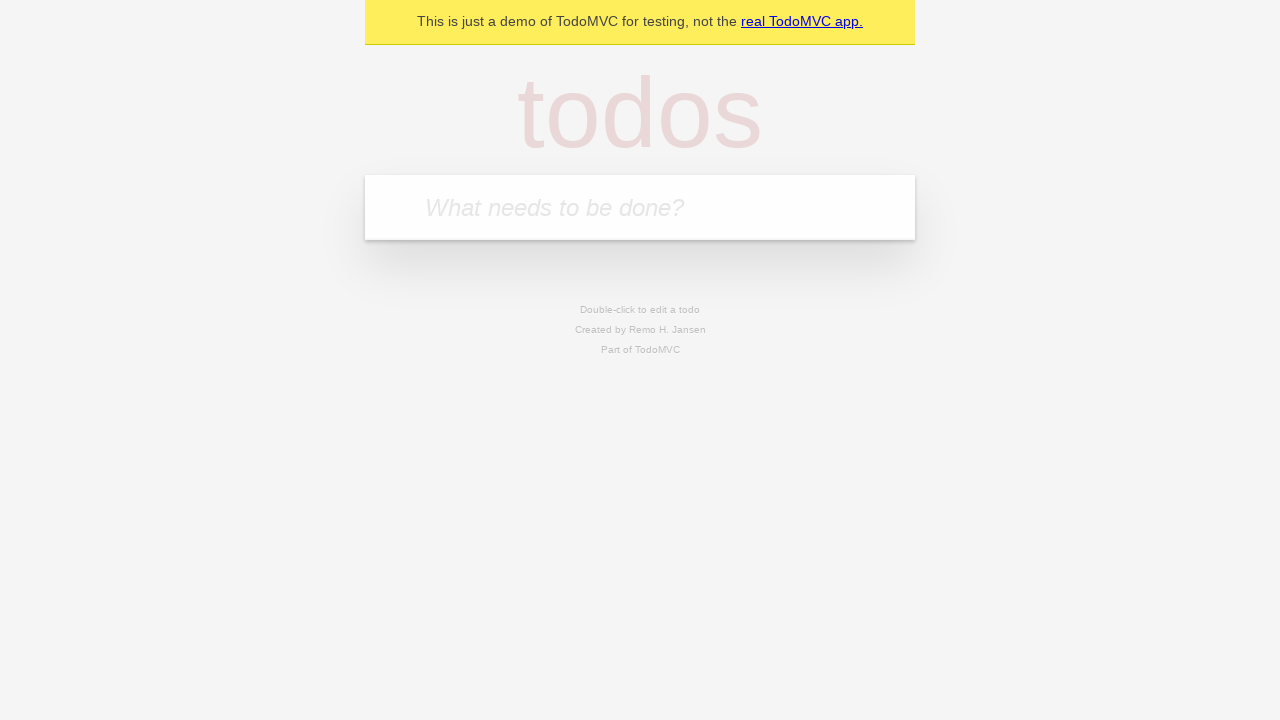

Filled new todo input with 'buy some cheese' on .new-todo
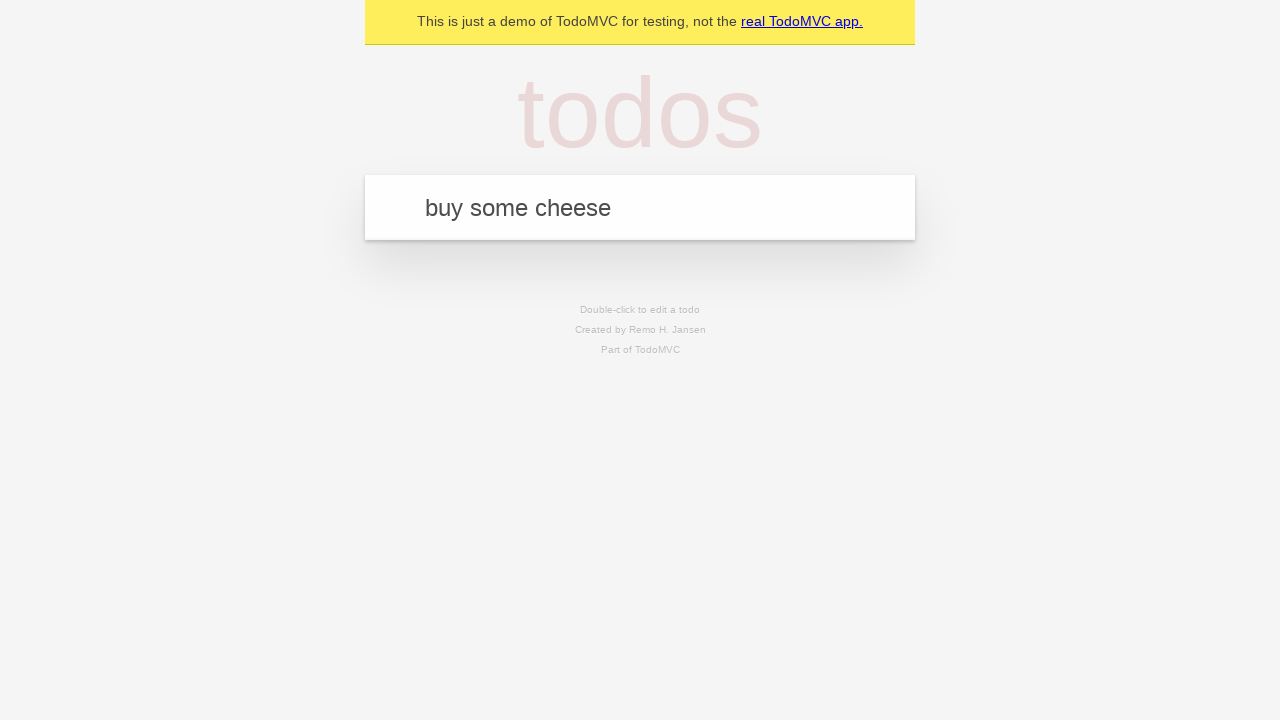

Pressed Enter to create first todo item on .new-todo
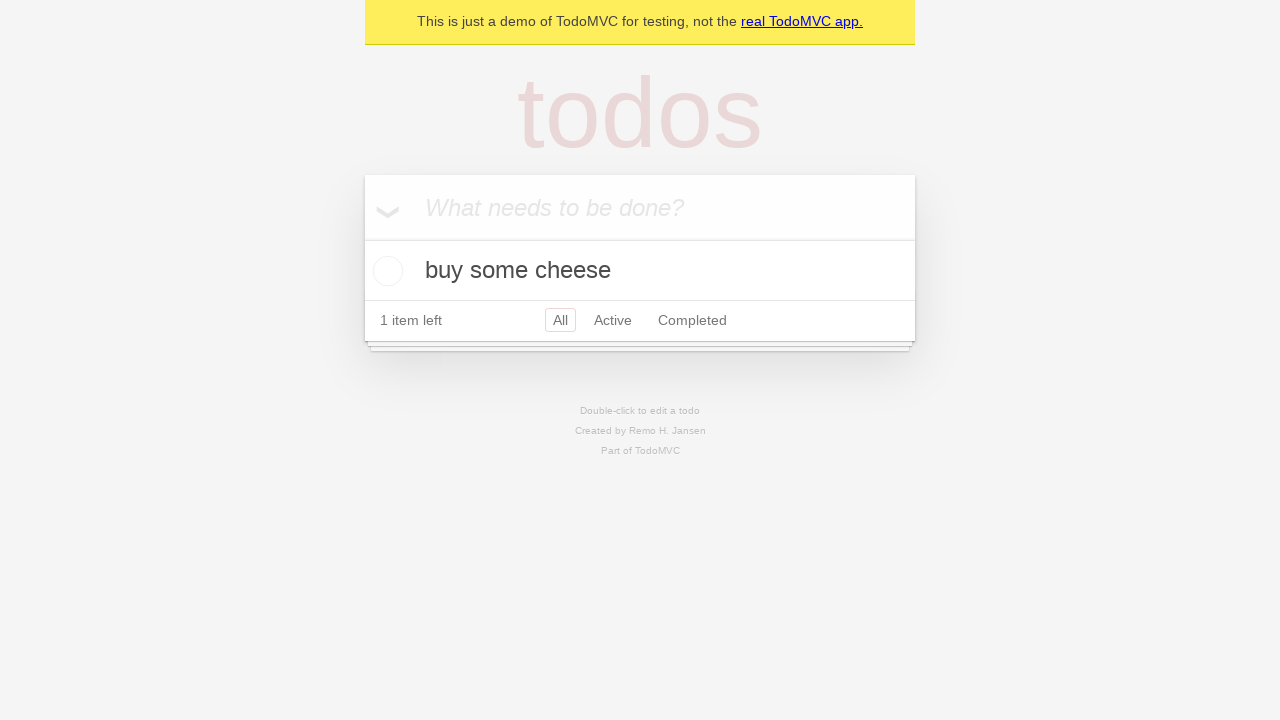

Filled new todo input with 'feed the cat' on .new-todo
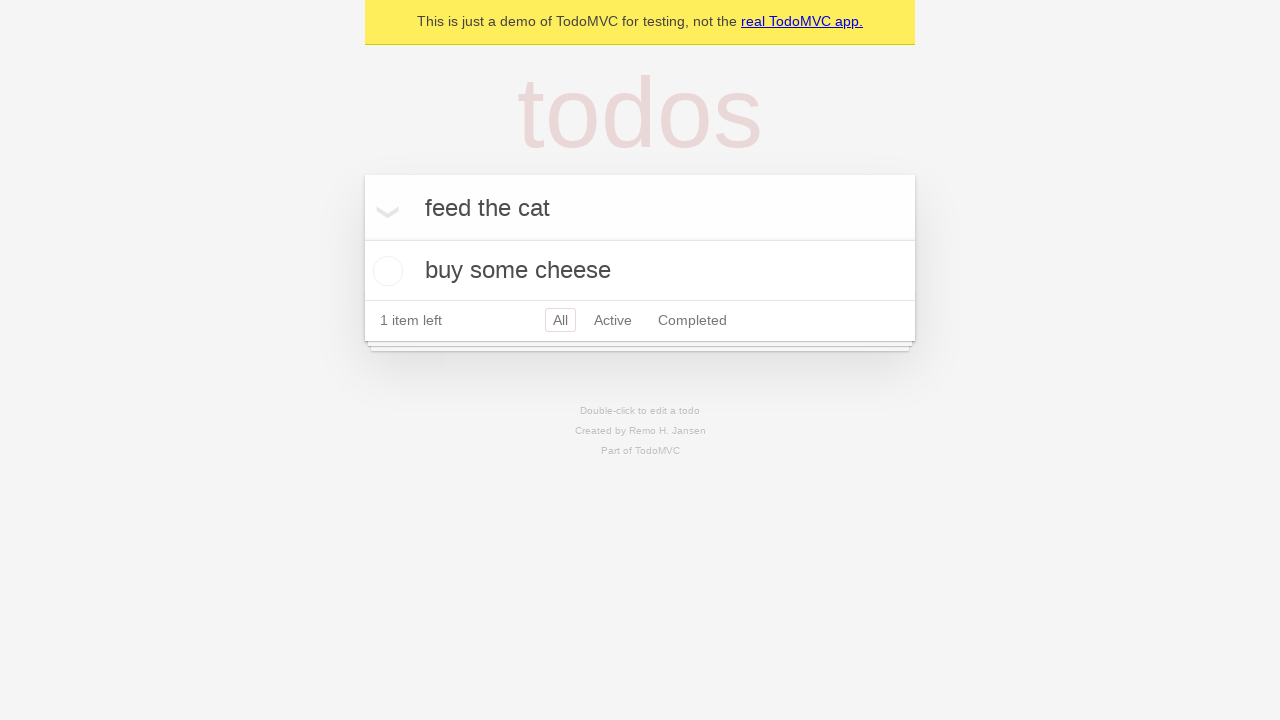

Pressed Enter to create second todo item on .new-todo
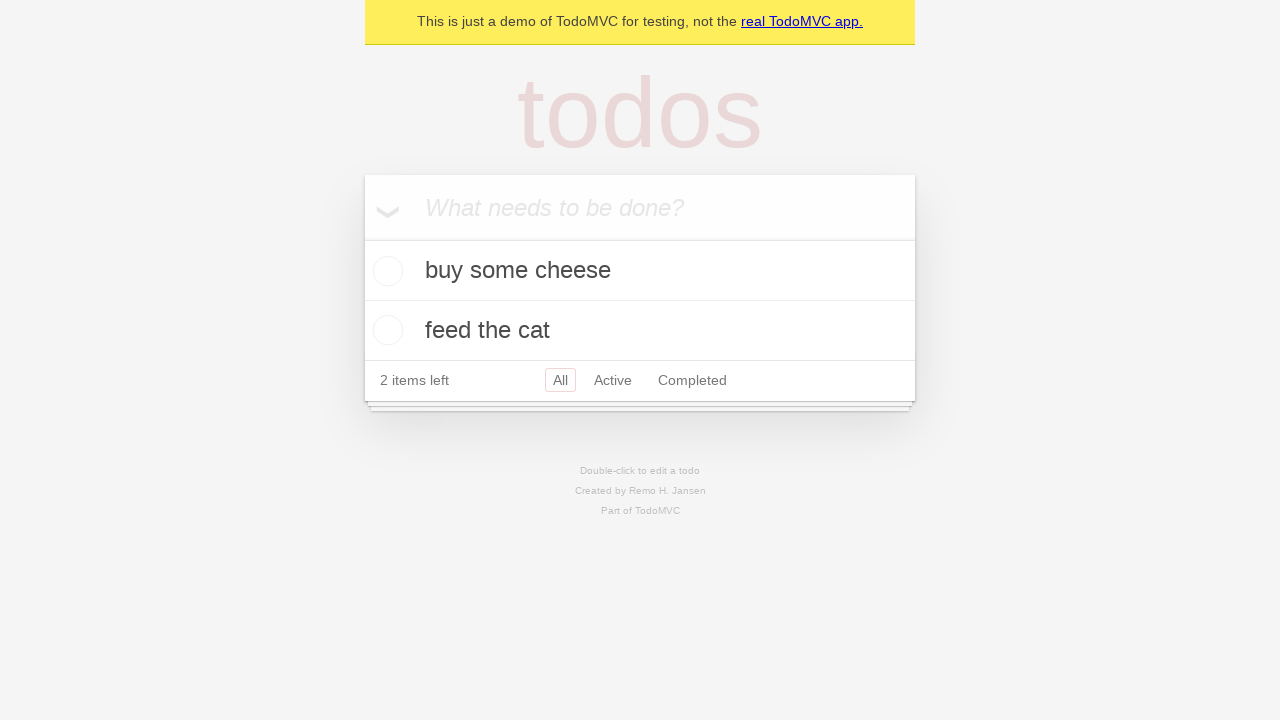

Filled new todo input with 'book a doctors appointment' on .new-todo
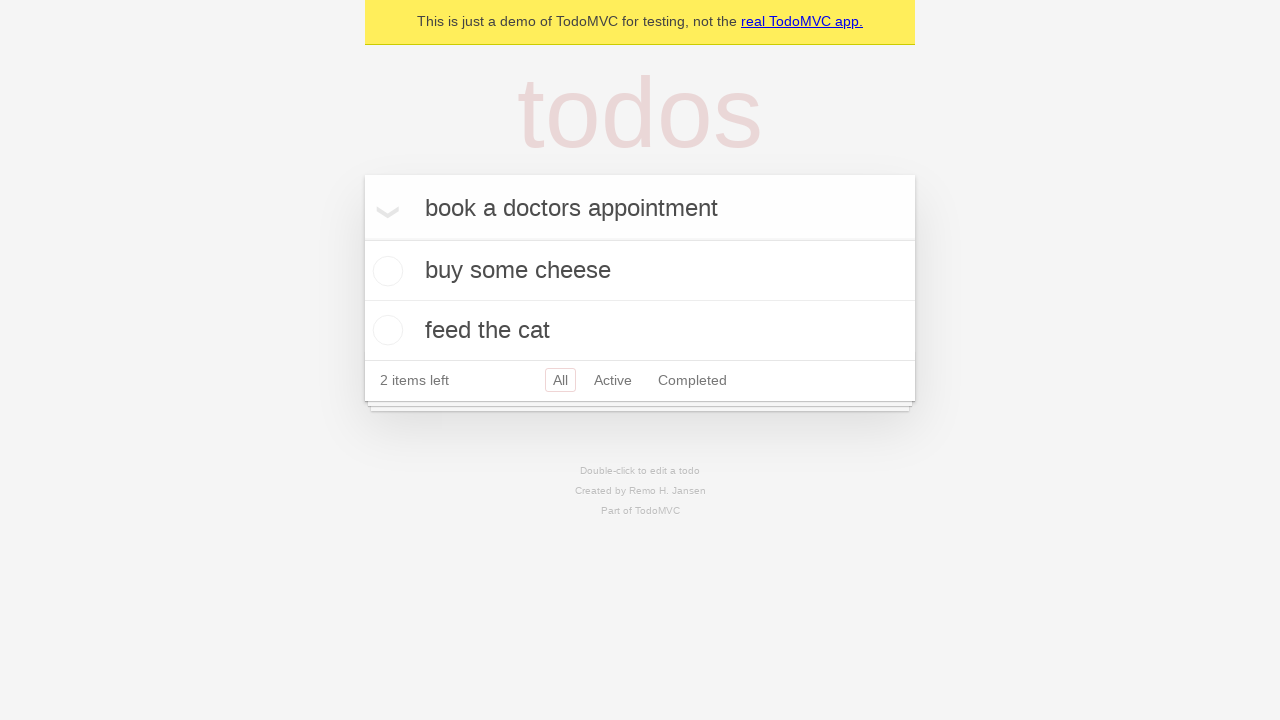

Pressed Enter to create third todo item on .new-todo
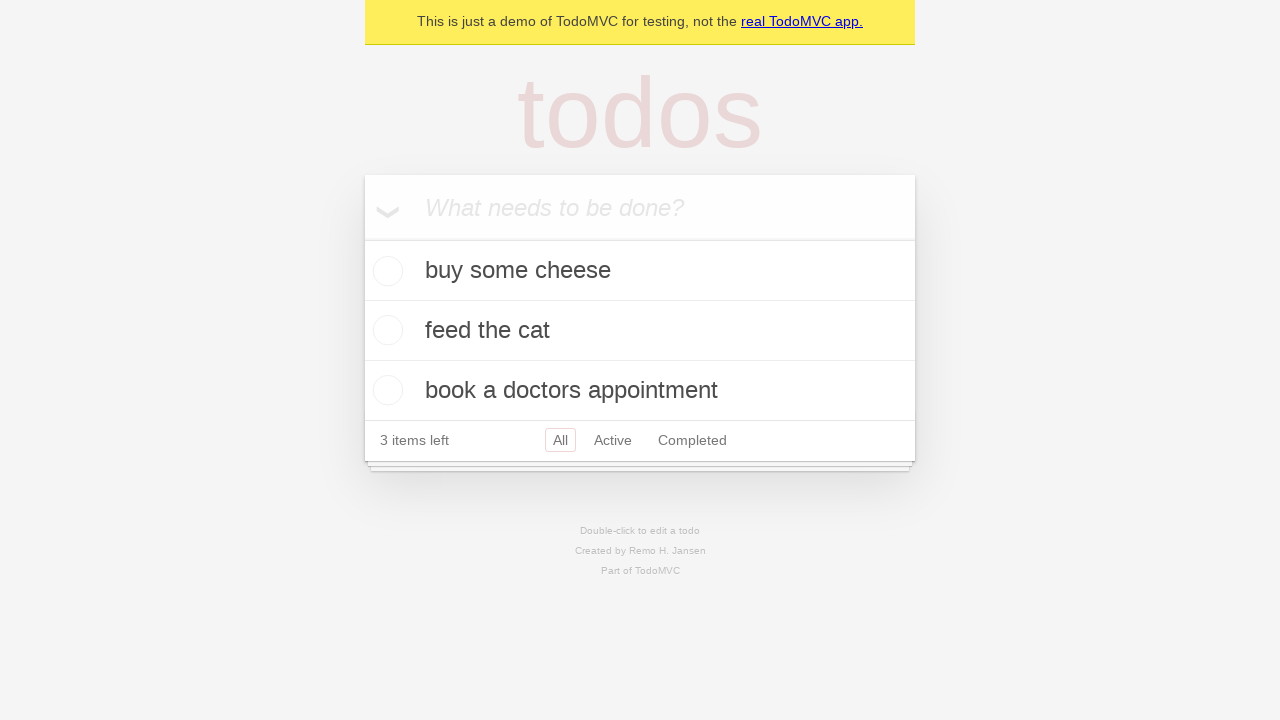

Double-clicked second todo item to enter edit mode at (640, 331) on .todo-list li >> nth=1
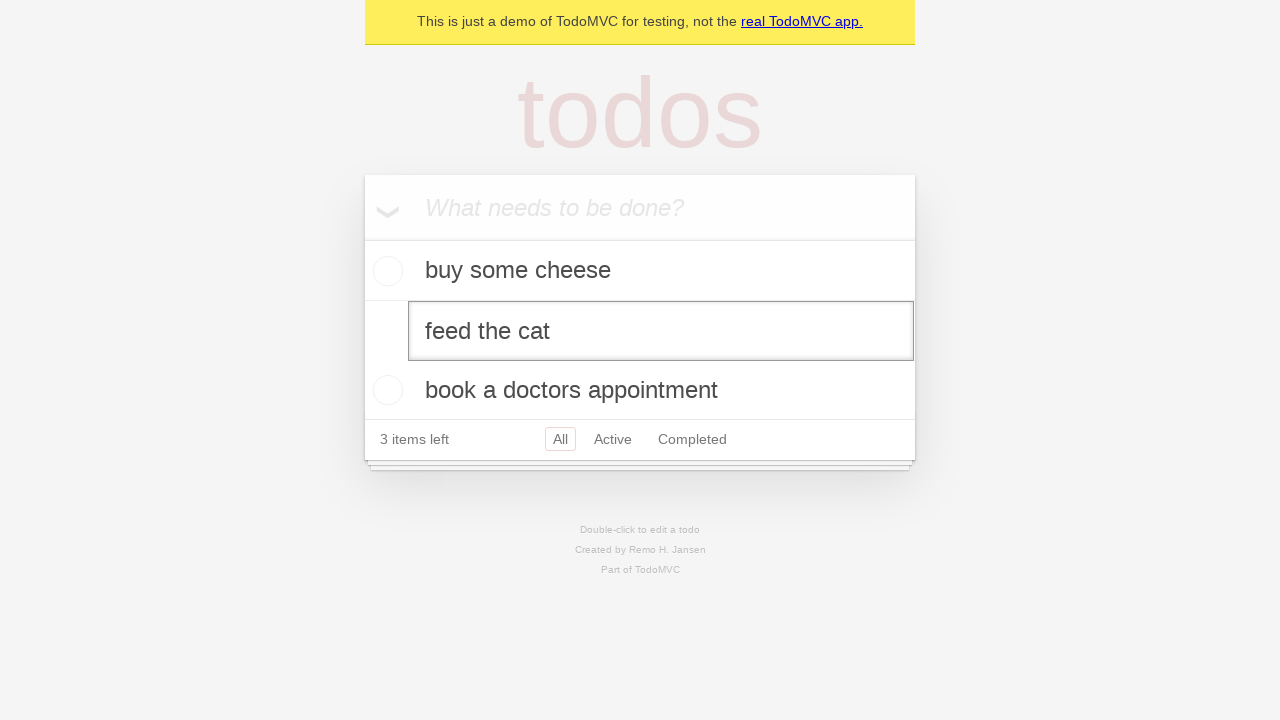

Pressed Escape to cancel edit and restore original text on .todo-list li >> nth=1 >> .edit
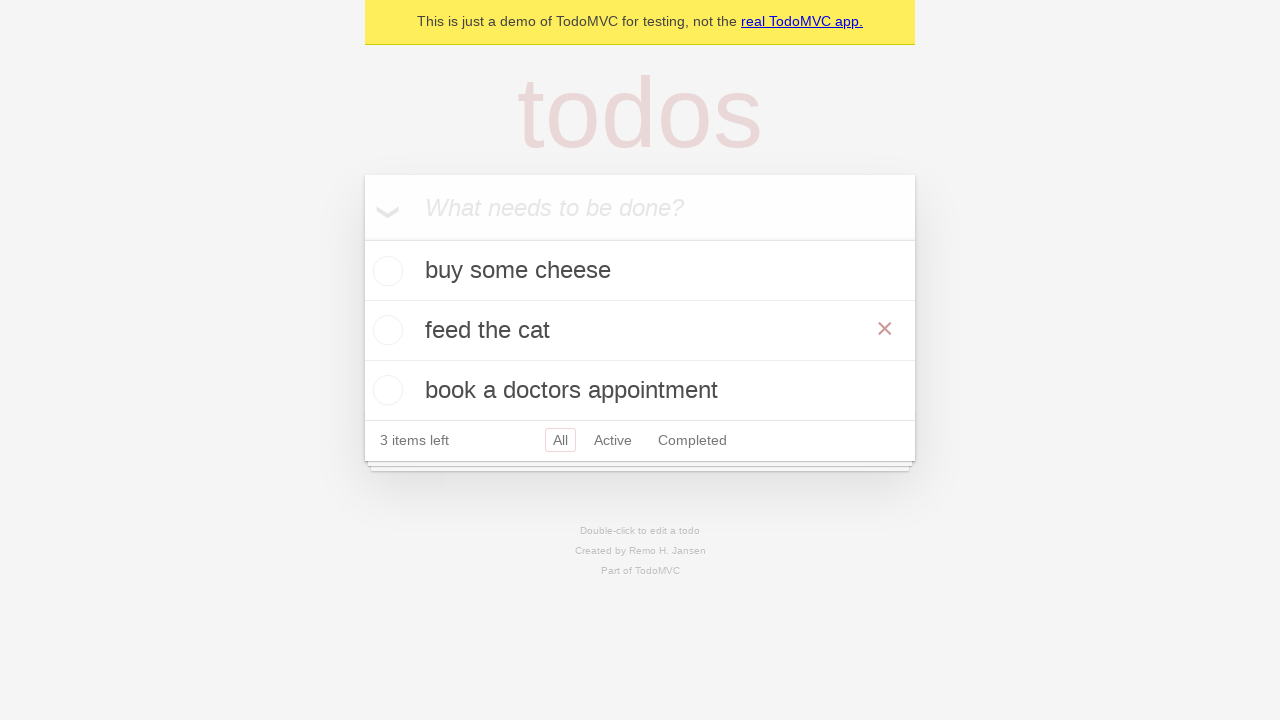

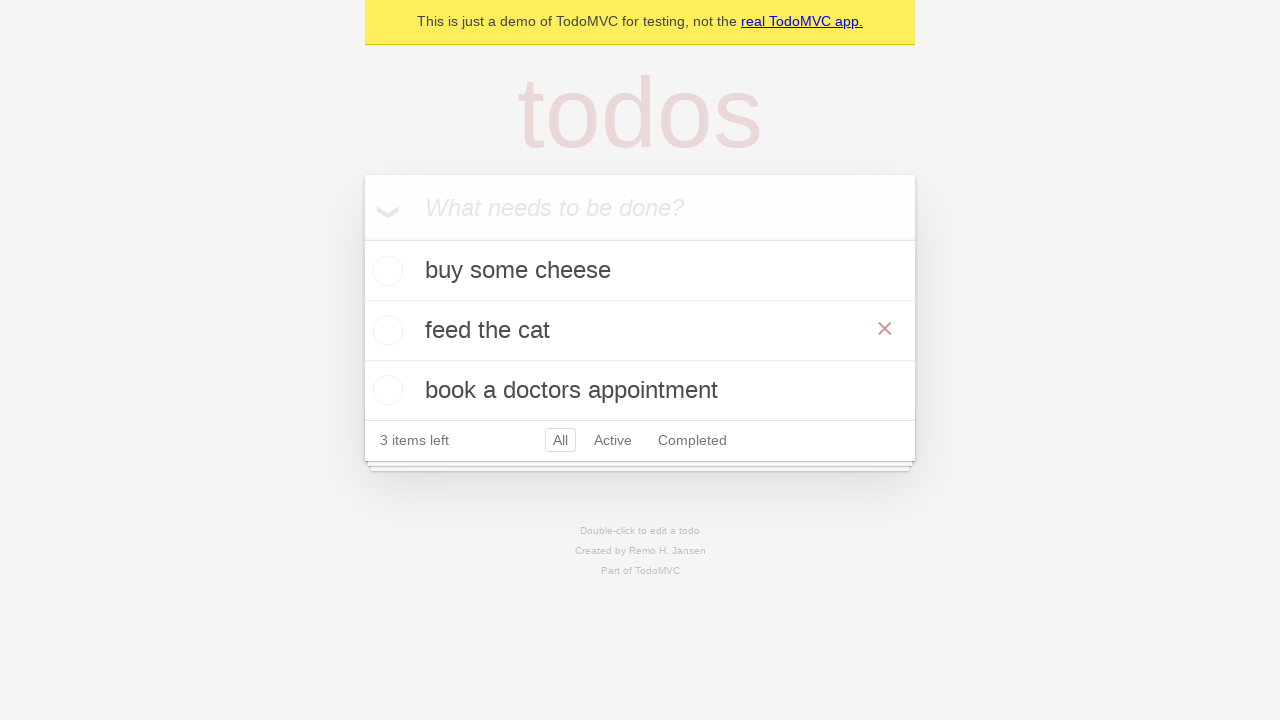